Navigates to automationtalks.com and verifies the page loads by checking the title

Starting URL: https://automationtalks.com/

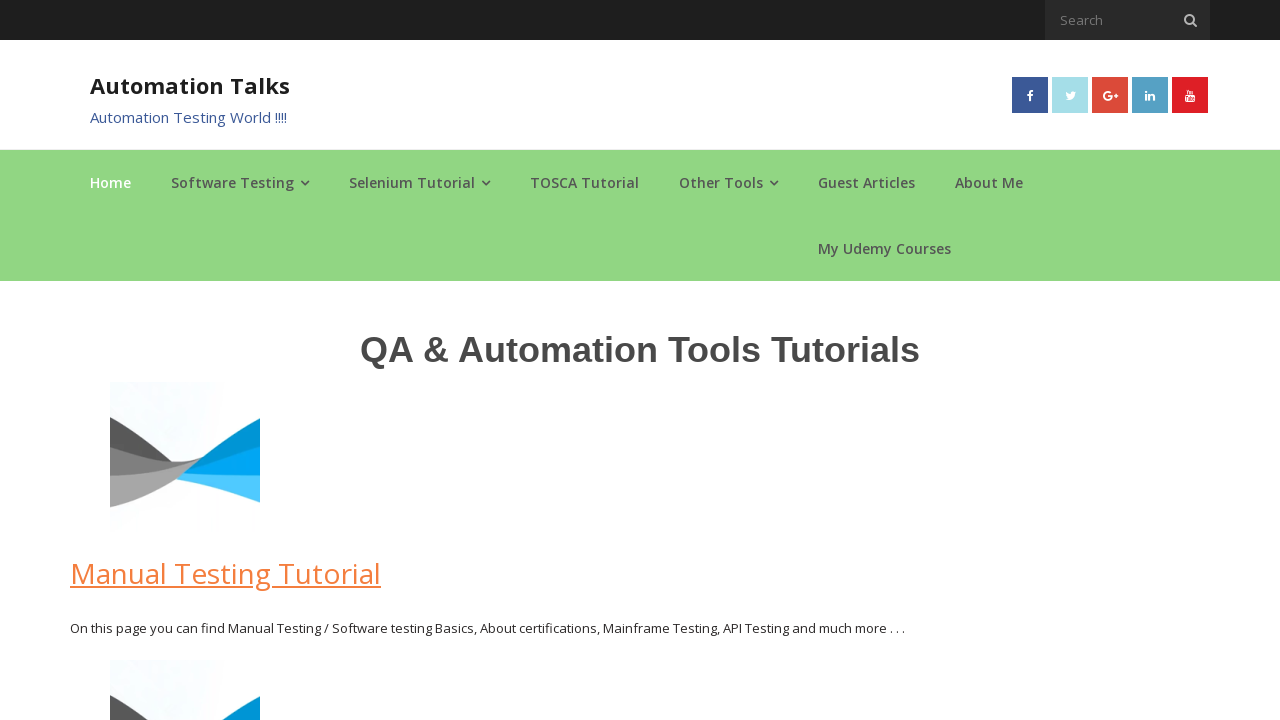

Navigated to https://automationtalks.com/
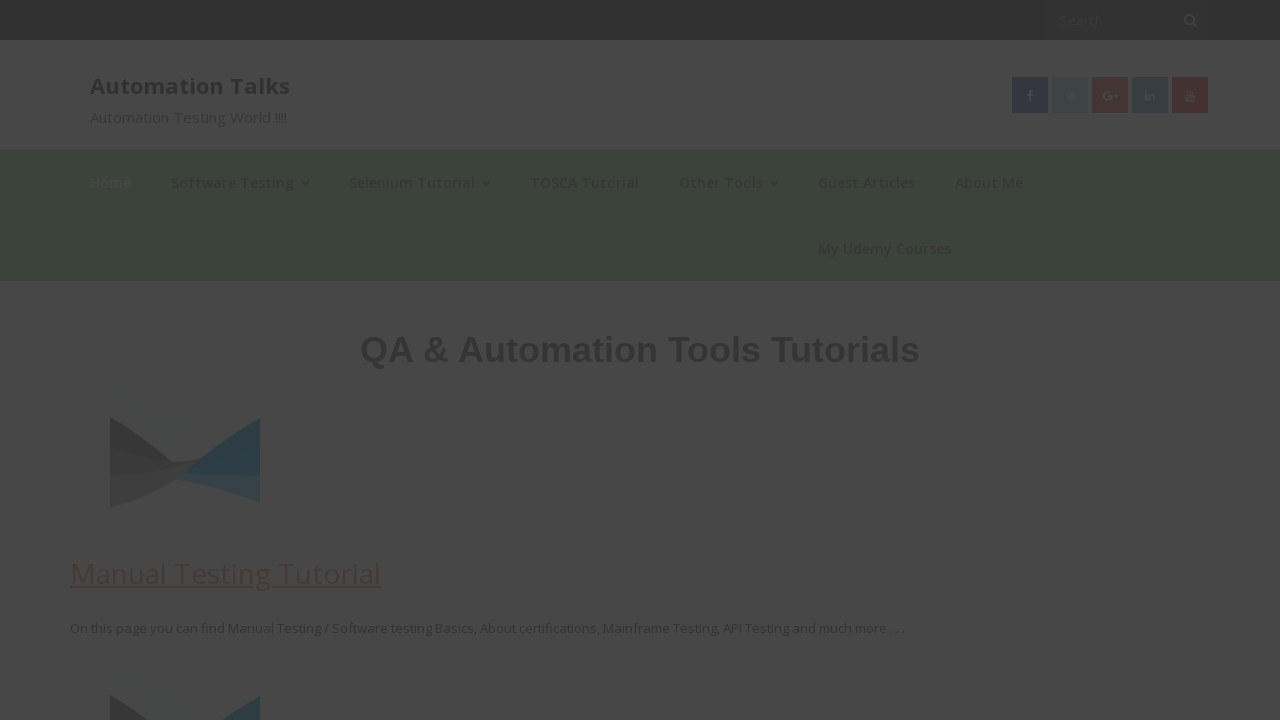

Verified page title exists
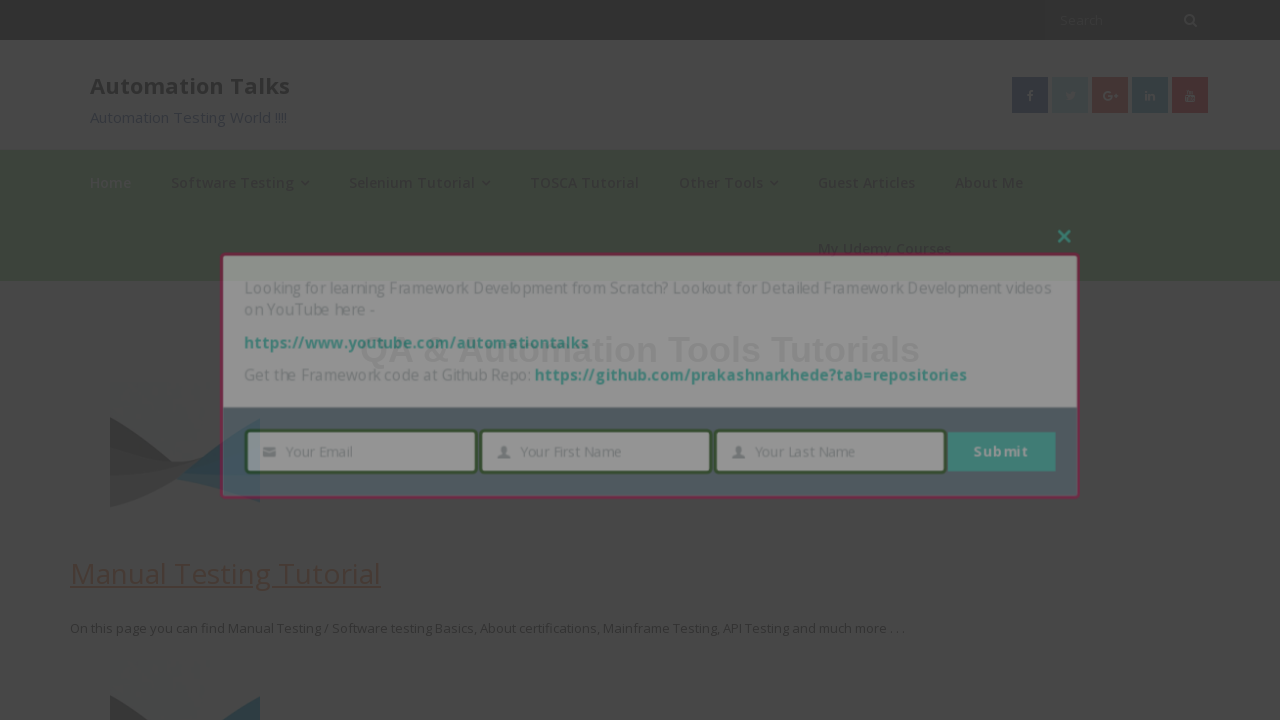

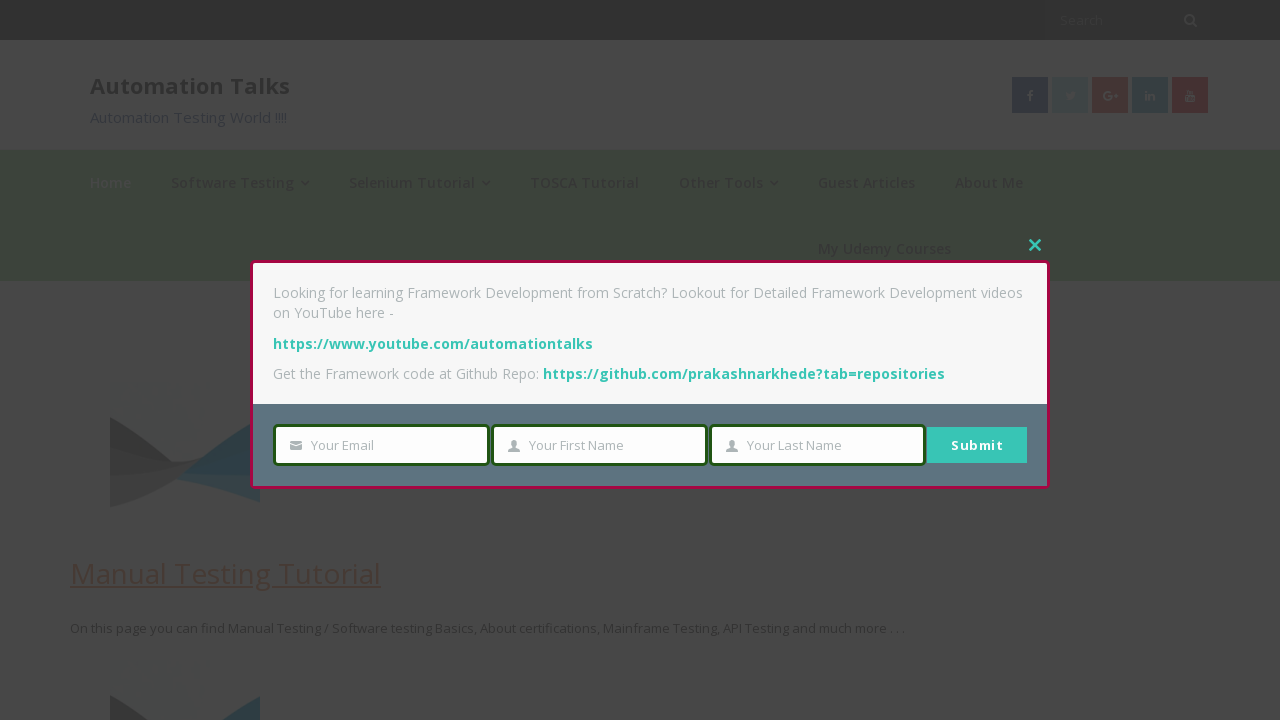